Opens DuckDuckGo search engine in the browser, which can be used as a starting point for private/anonymous searches

Starting URL: https://duckduckgo.com/

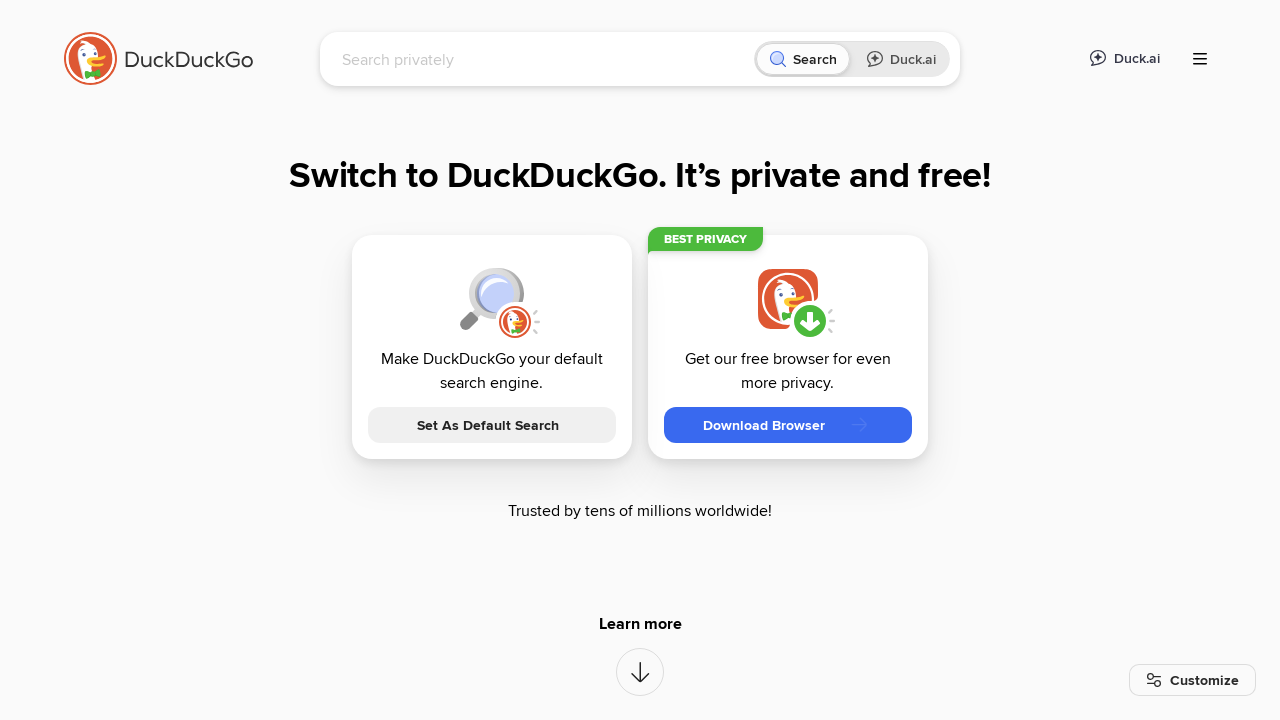

DuckDuckGo search page loaded and search input field is ready
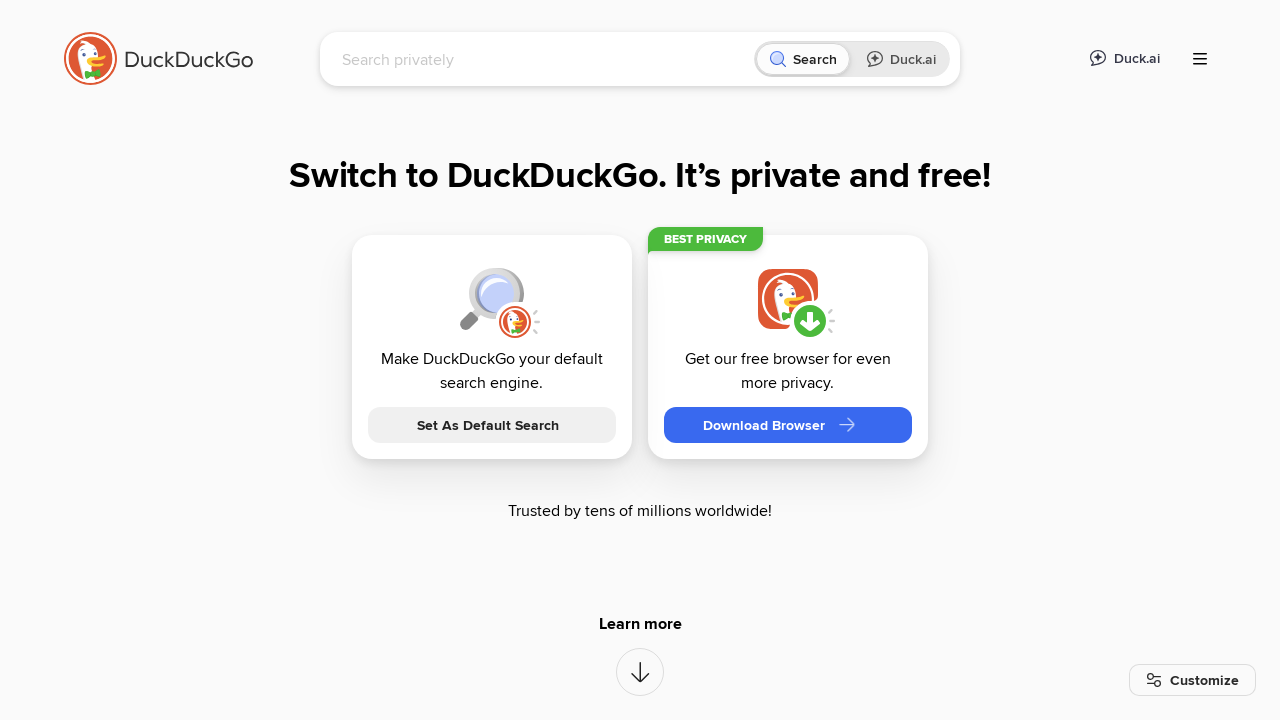

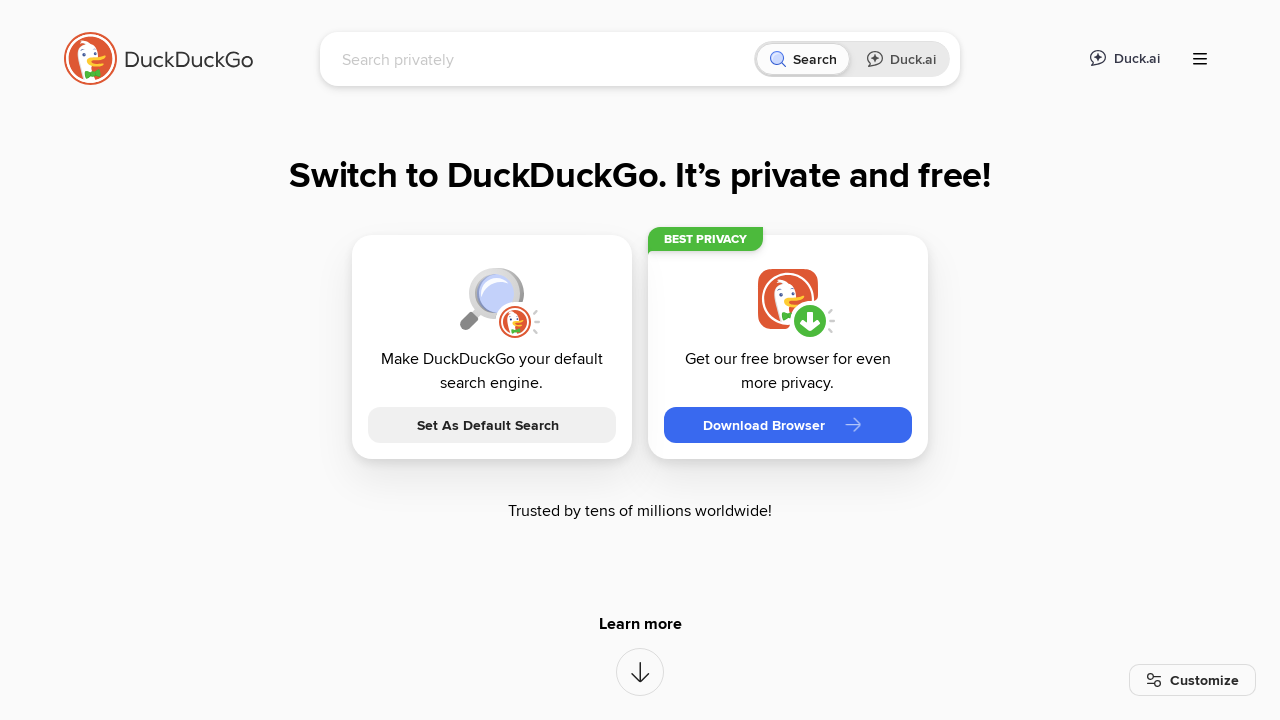